Tests handling of JavaScript prompt popup by switching to an iframe, clicking a "Try it" button to trigger the prompt, entering text into the prompt, and accepting it.

Starting URL: https://www.w3schools.com/js/tryit.asp?filename=tryjs_prompt

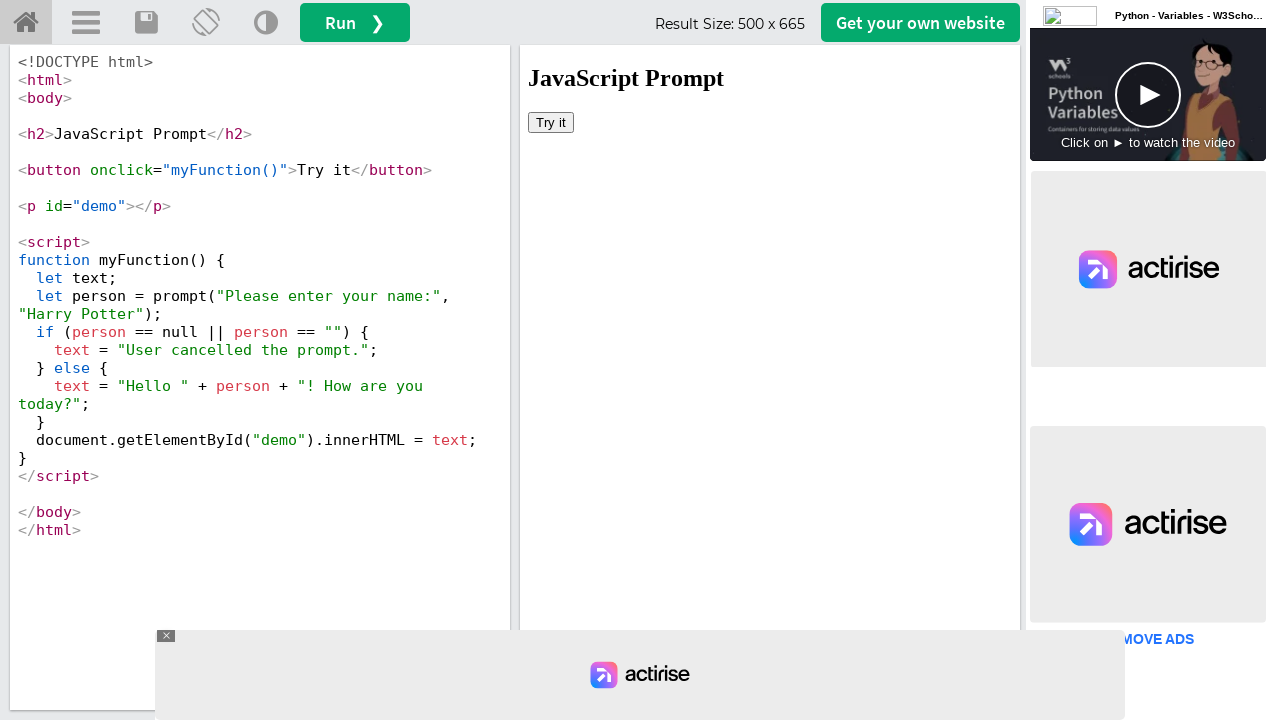

Located the first iframe containing the 'Try it' button
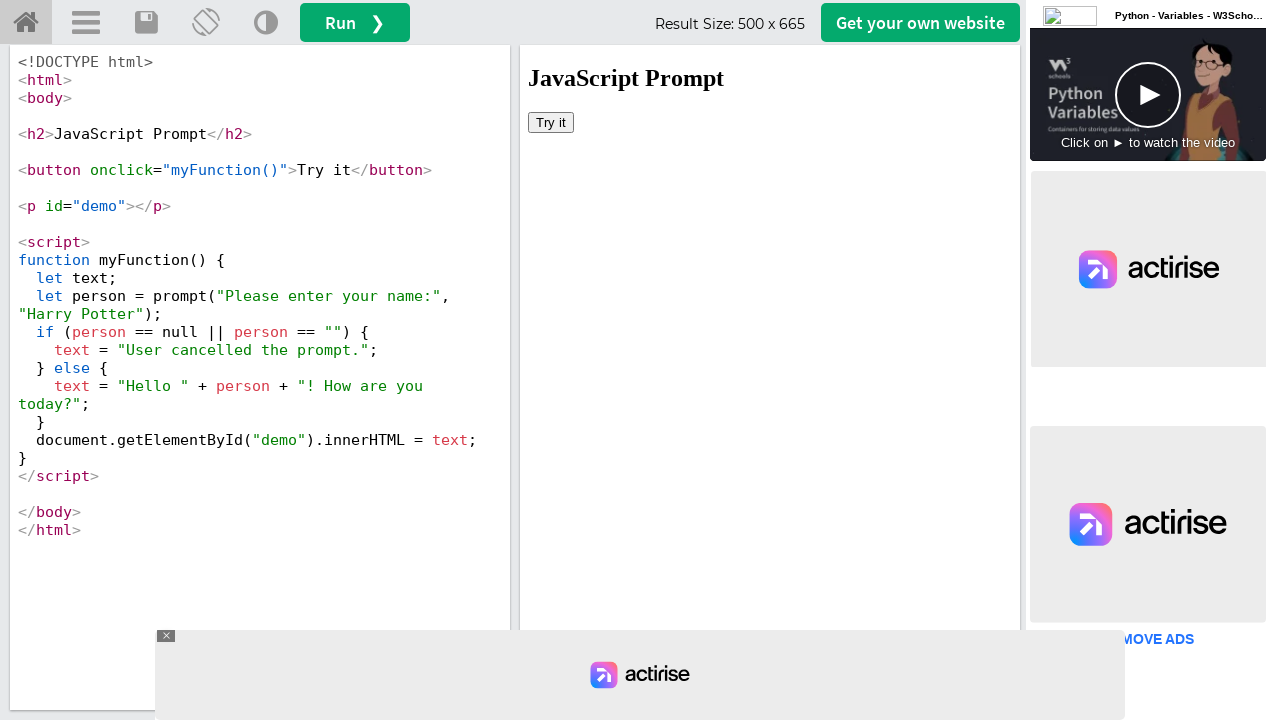

Clicked the 'Try it' button to trigger the prompt at (551, 122) on iframe >> nth=0 >> internal:control=enter-frame >> xpath=//button[text()='Try it
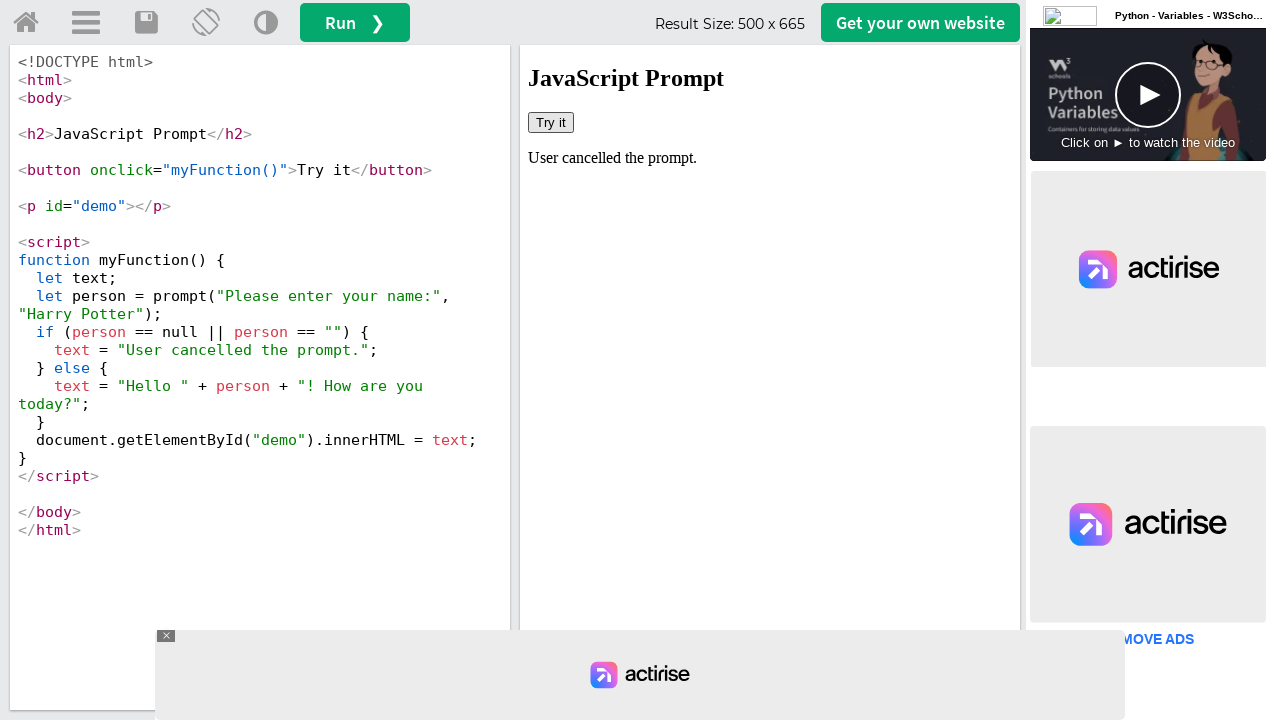

Set up dialog handler to accept prompts with text 'Pune'
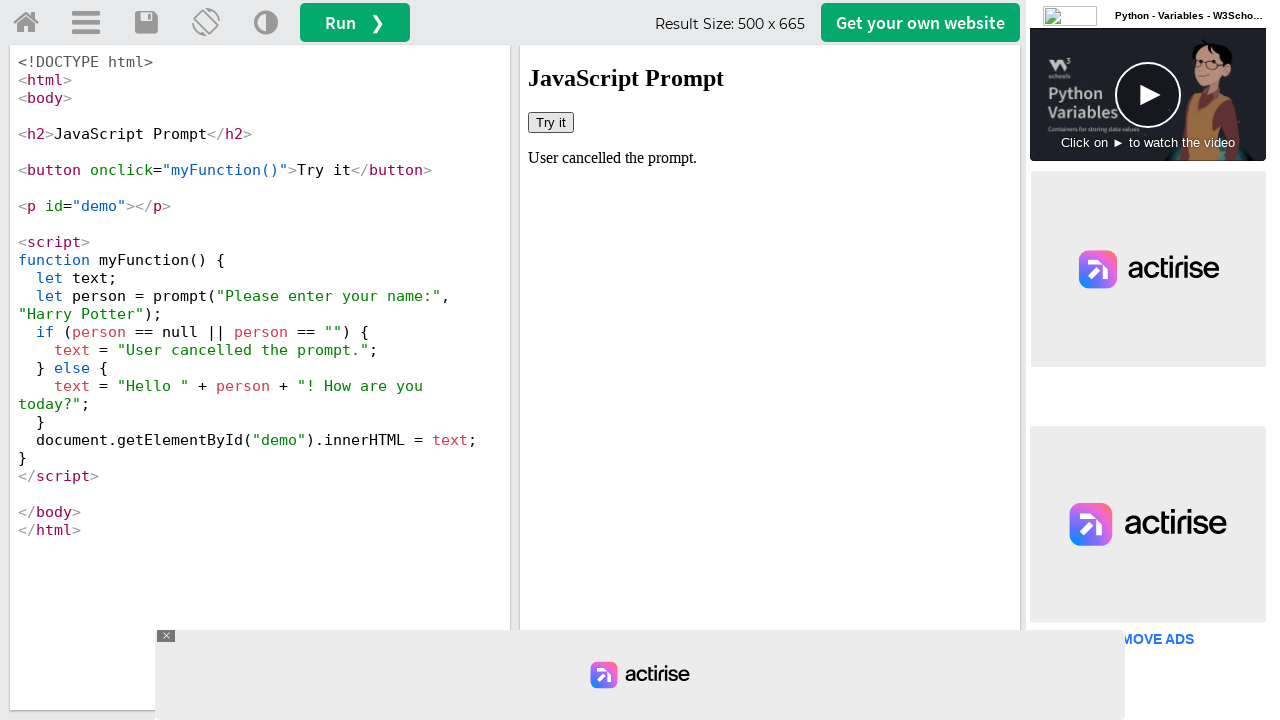

Clicked the 'Try it' button again to trigger the prompt dialog at (551, 122) on iframe >> nth=0 >> internal:control=enter-frame >> xpath=//button[text()='Try it
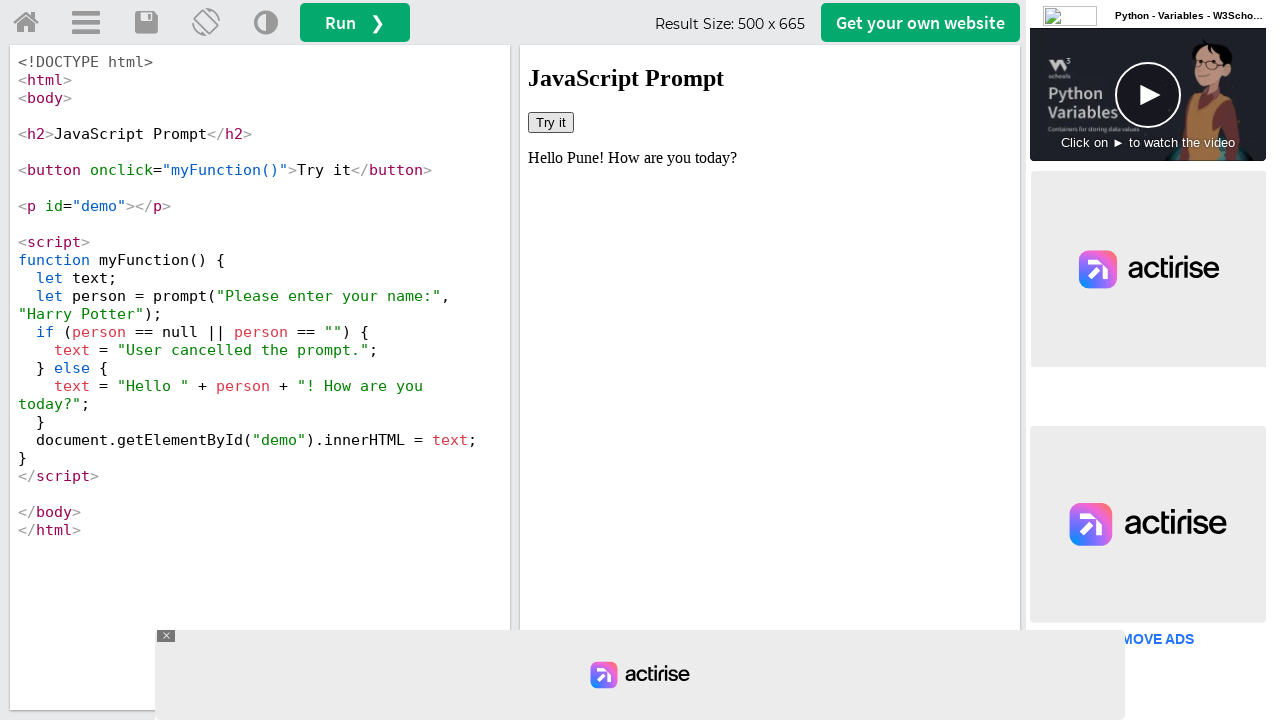

Waited for dialog interaction to complete
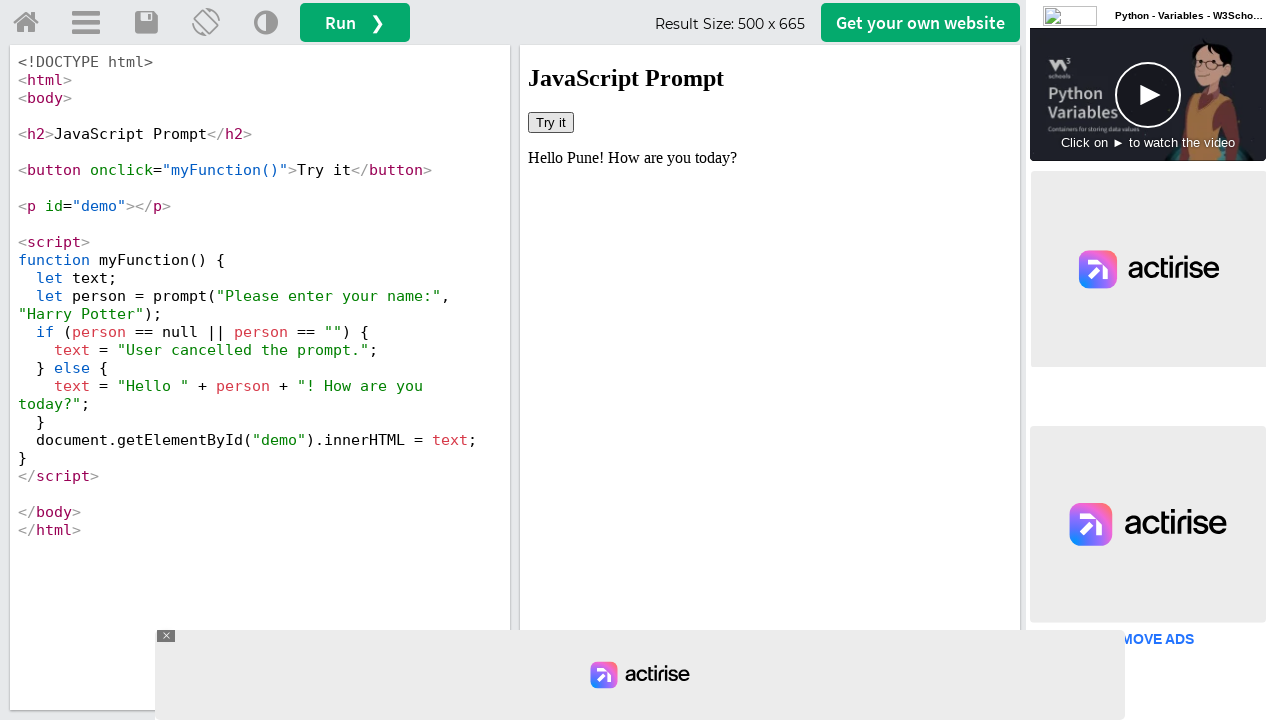

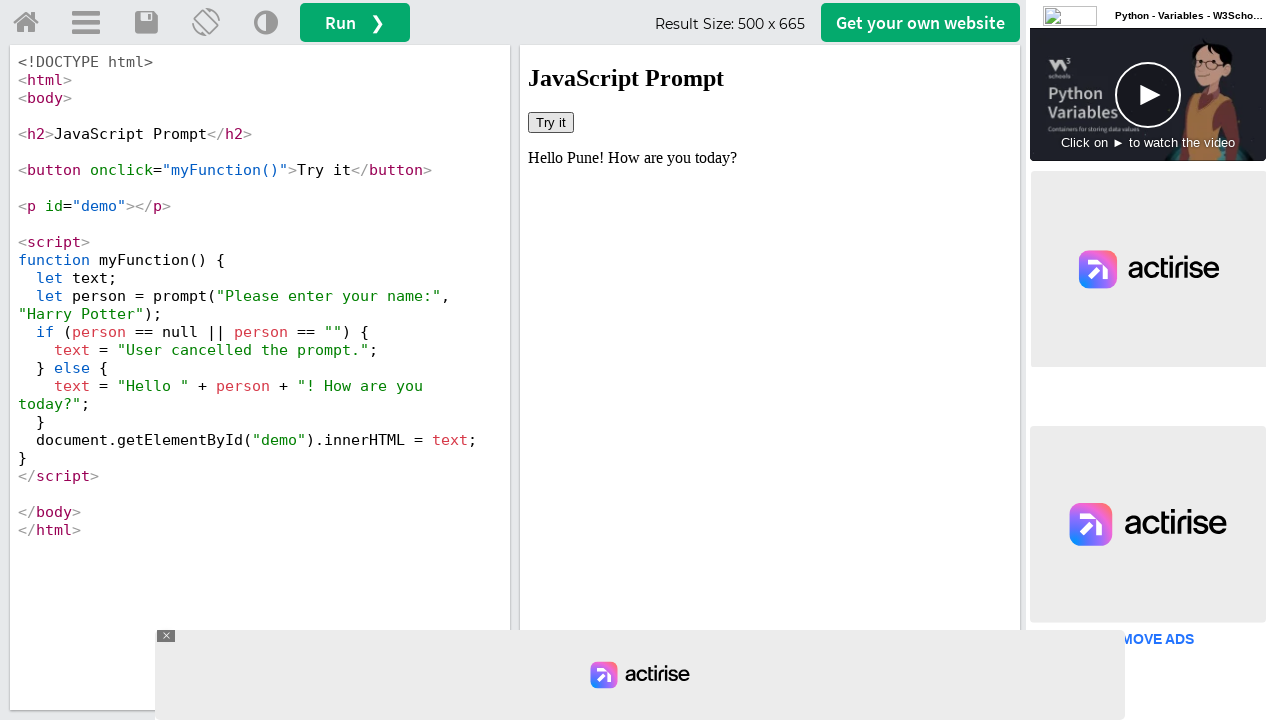